Tests a basic calculator web application by entering two numbers, selecting the subtract operation, and clicking the calculate button

Starting URL: https://testsheepnz.github.io/BasicCalculator.html

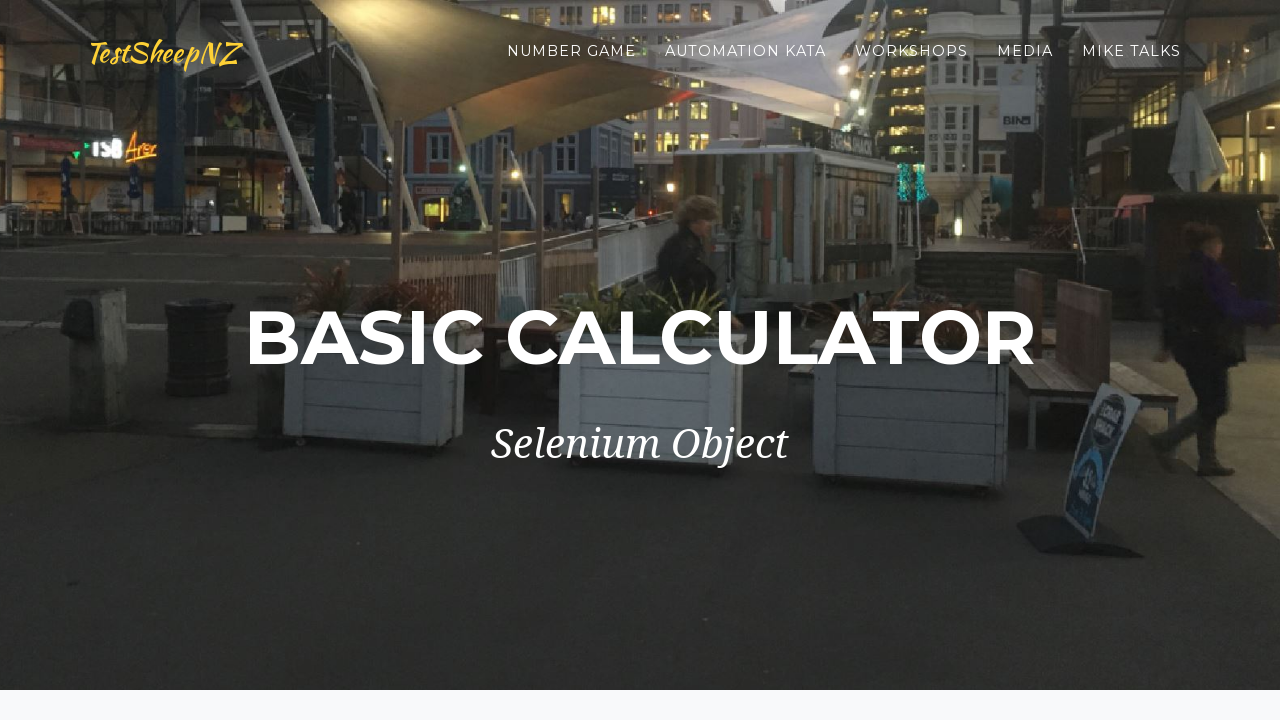

Entered first number (15) into number1Field on #number1Field
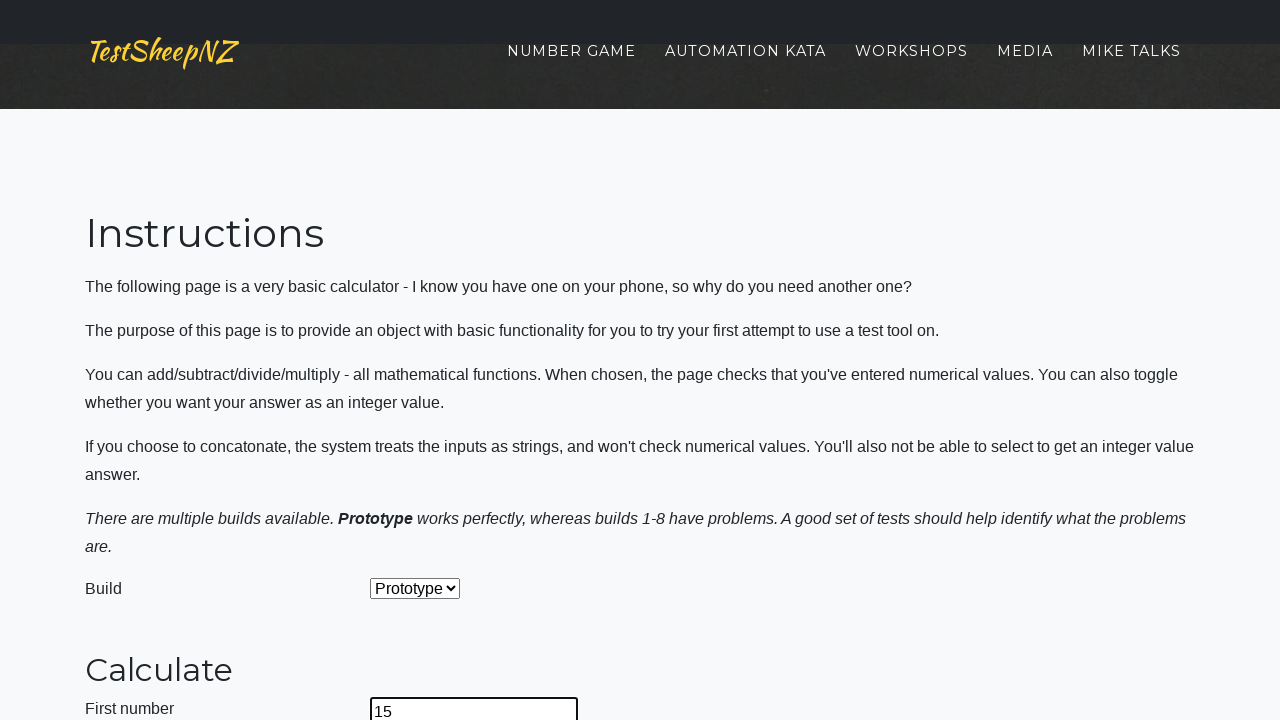

Entered second number (15) into number2Field on #number2Field
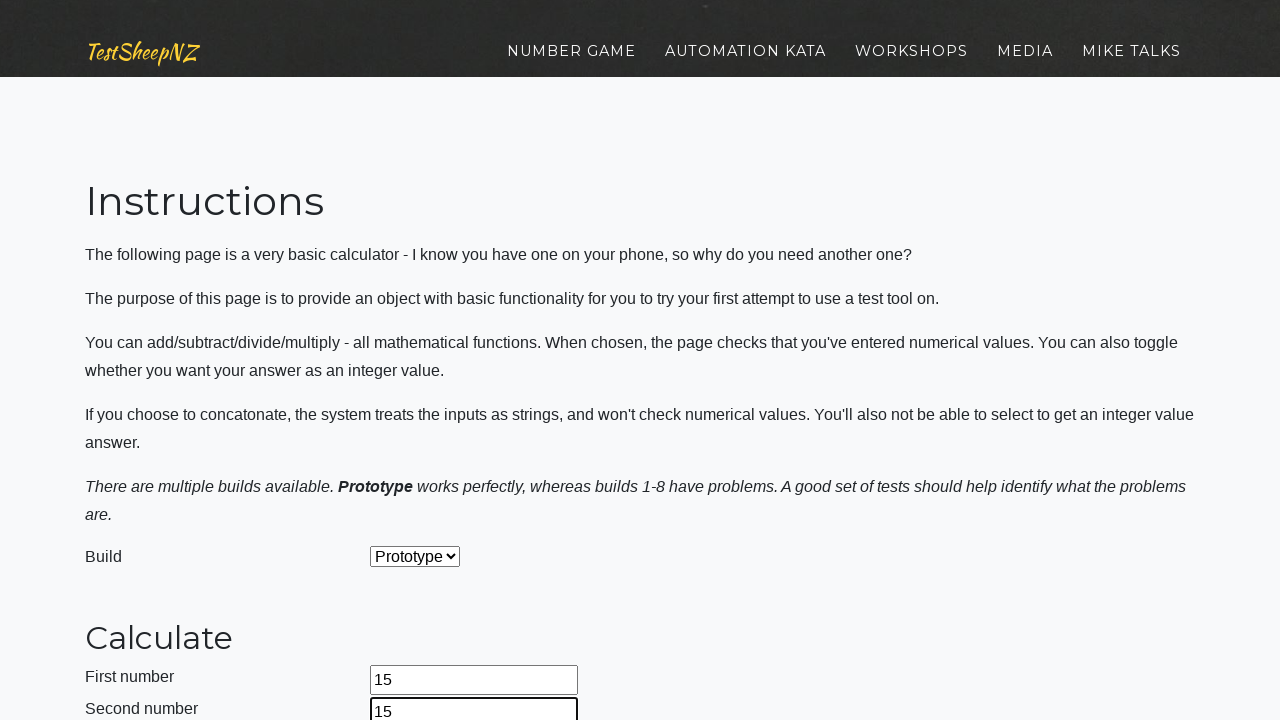

Selected 'Subtract' operation from dropdown on select[name='selectOperation']
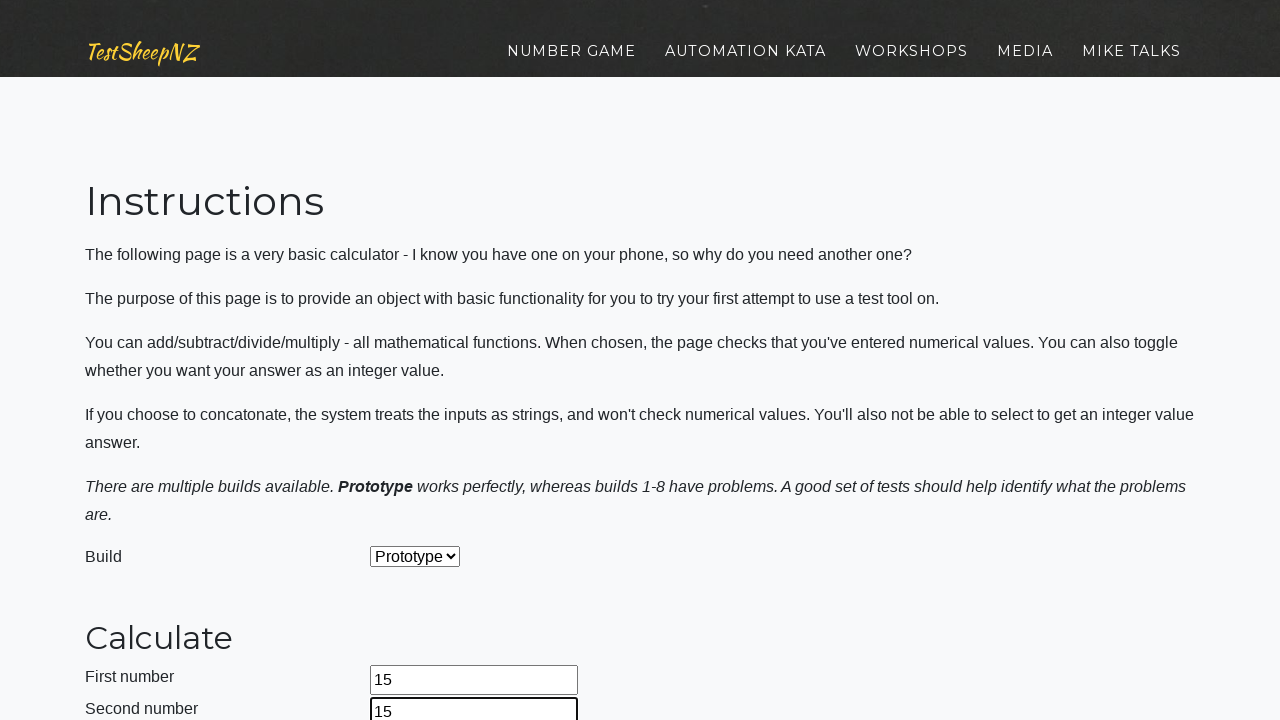

Clicked calculate button to perform subtraction at (422, 361) on #calculateButton
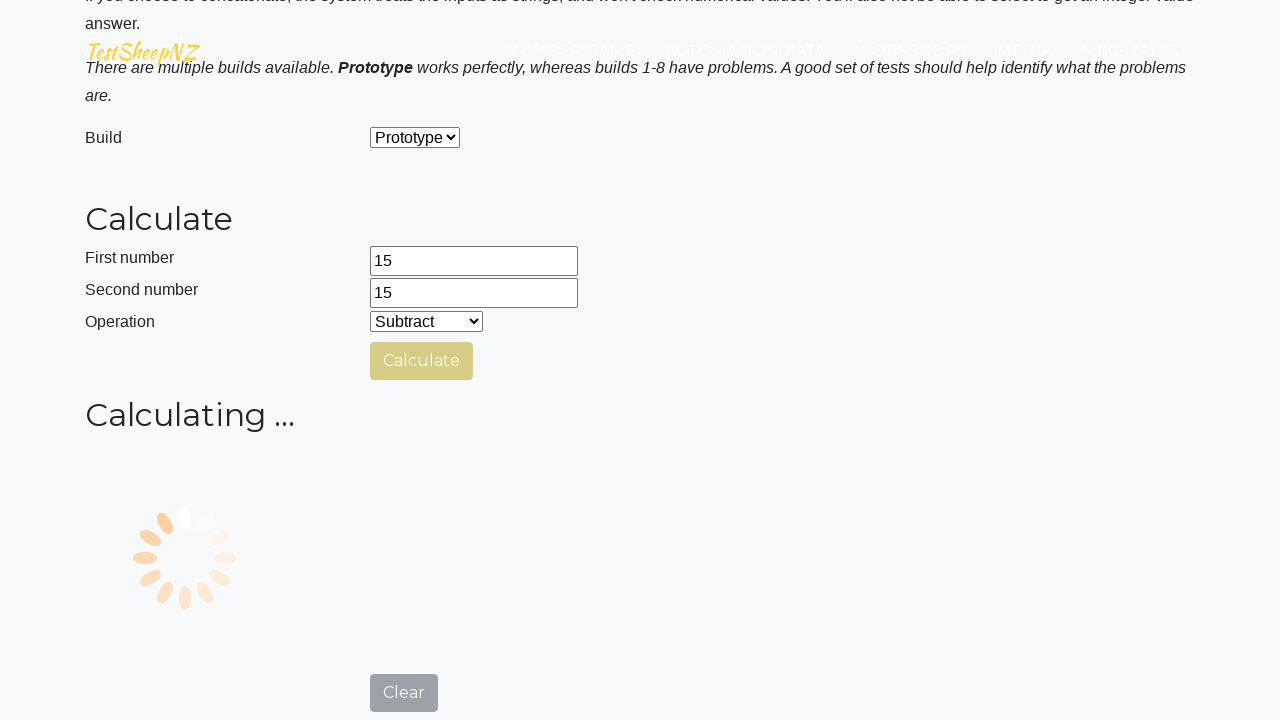

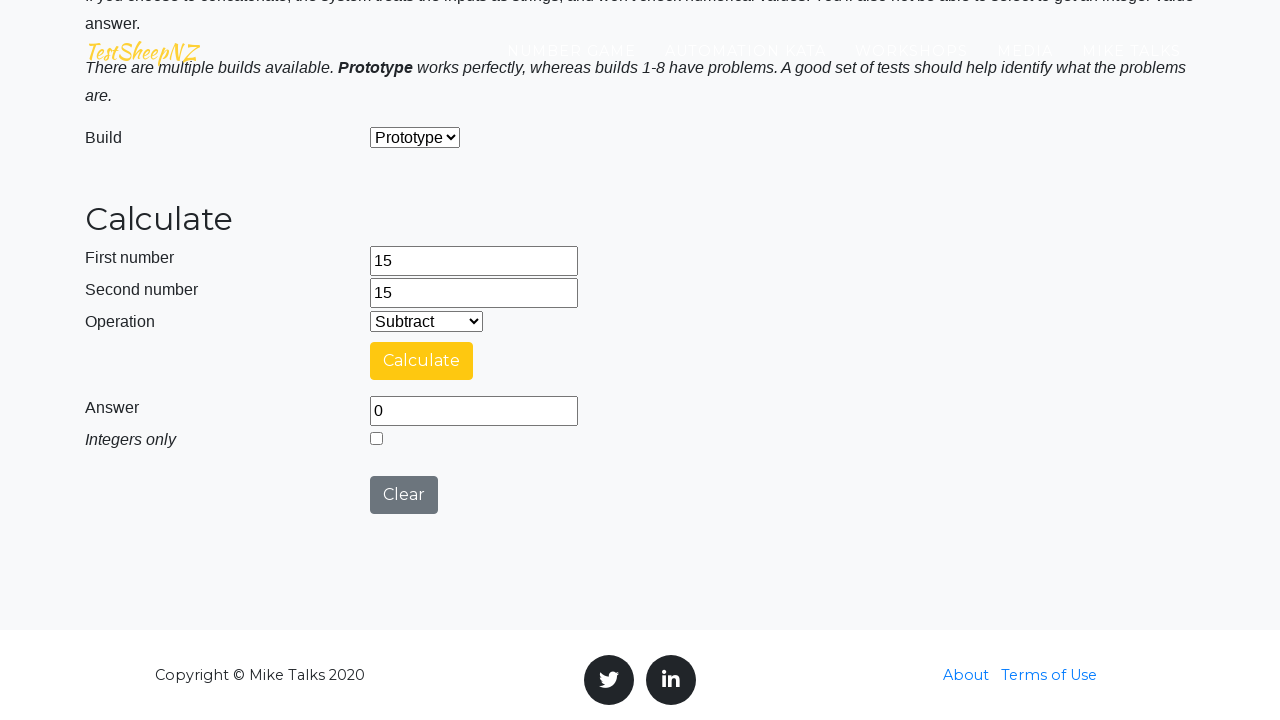